Navigates to RedBus website and verifies the page loads by checking title and URL

Starting URL: https://www.redbus.in

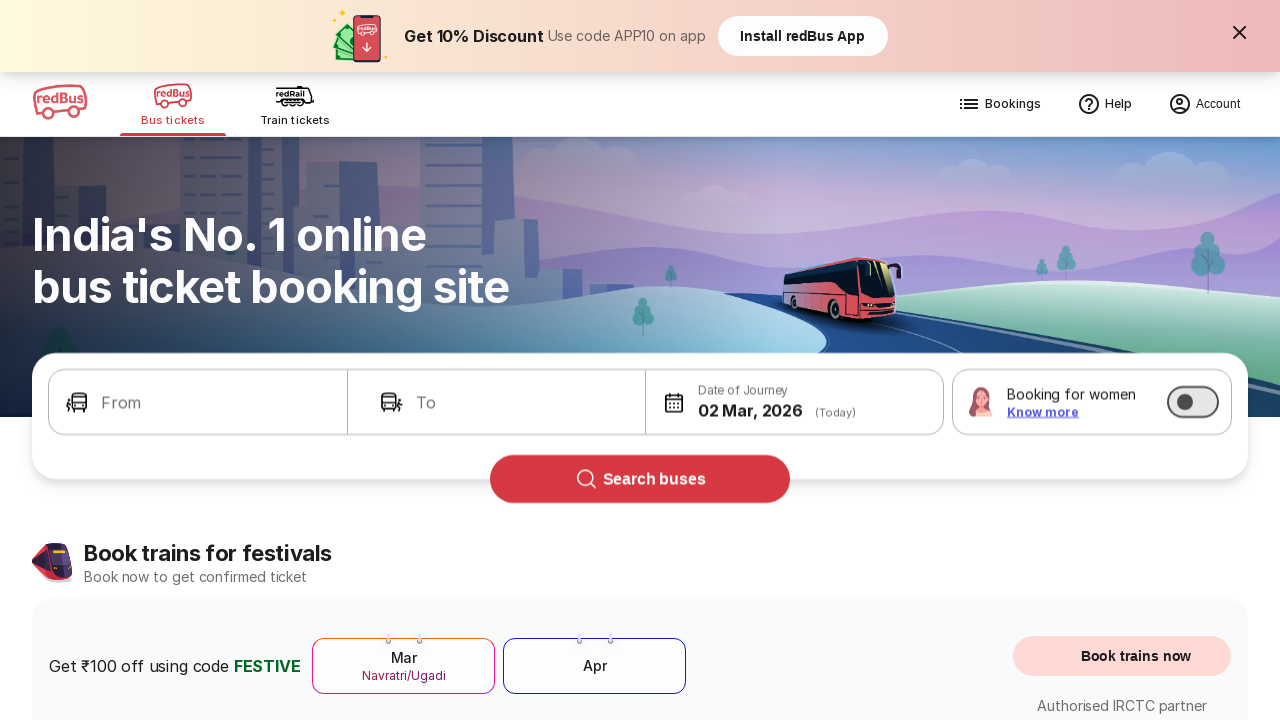

Waited for page to reach domcontentloaded state
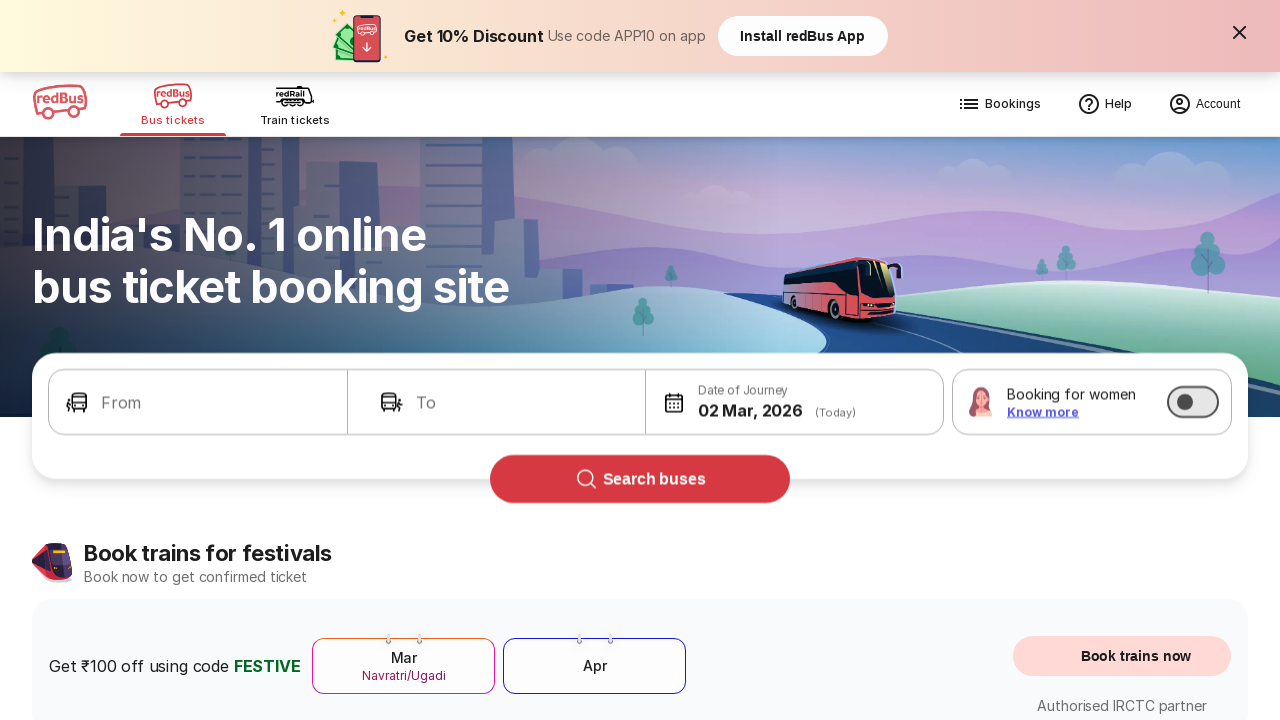

Verified page title is present
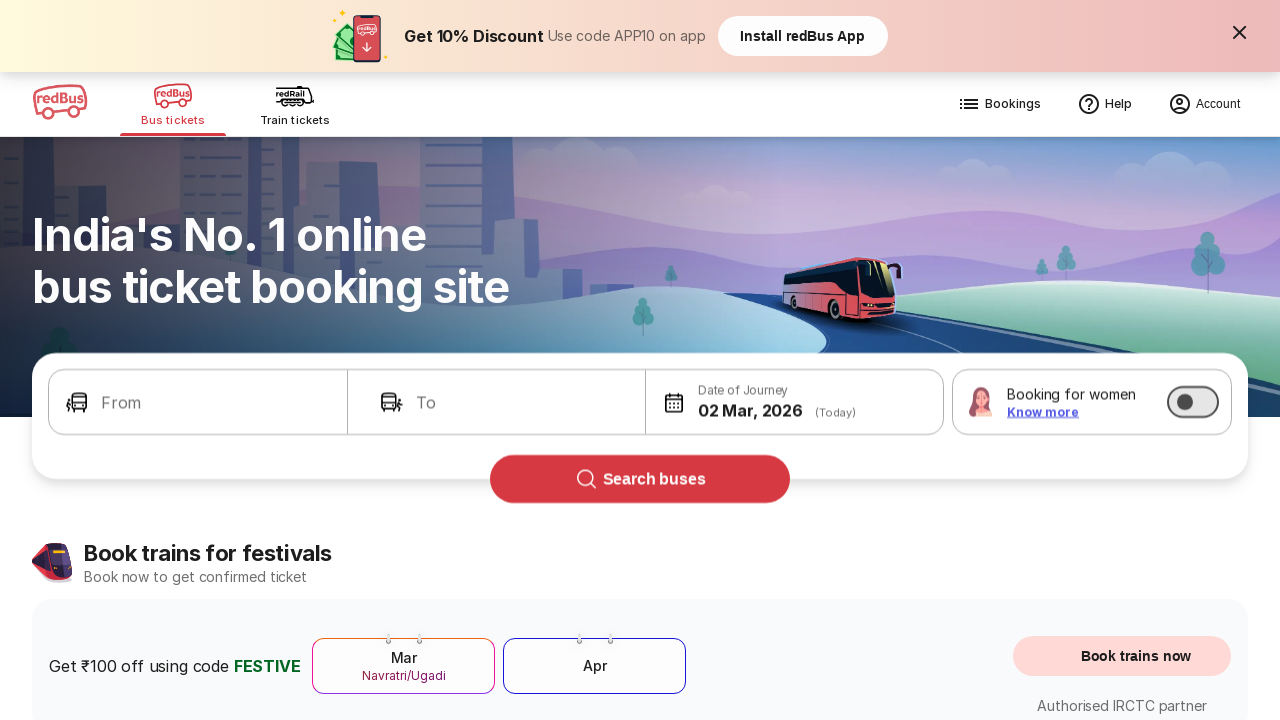

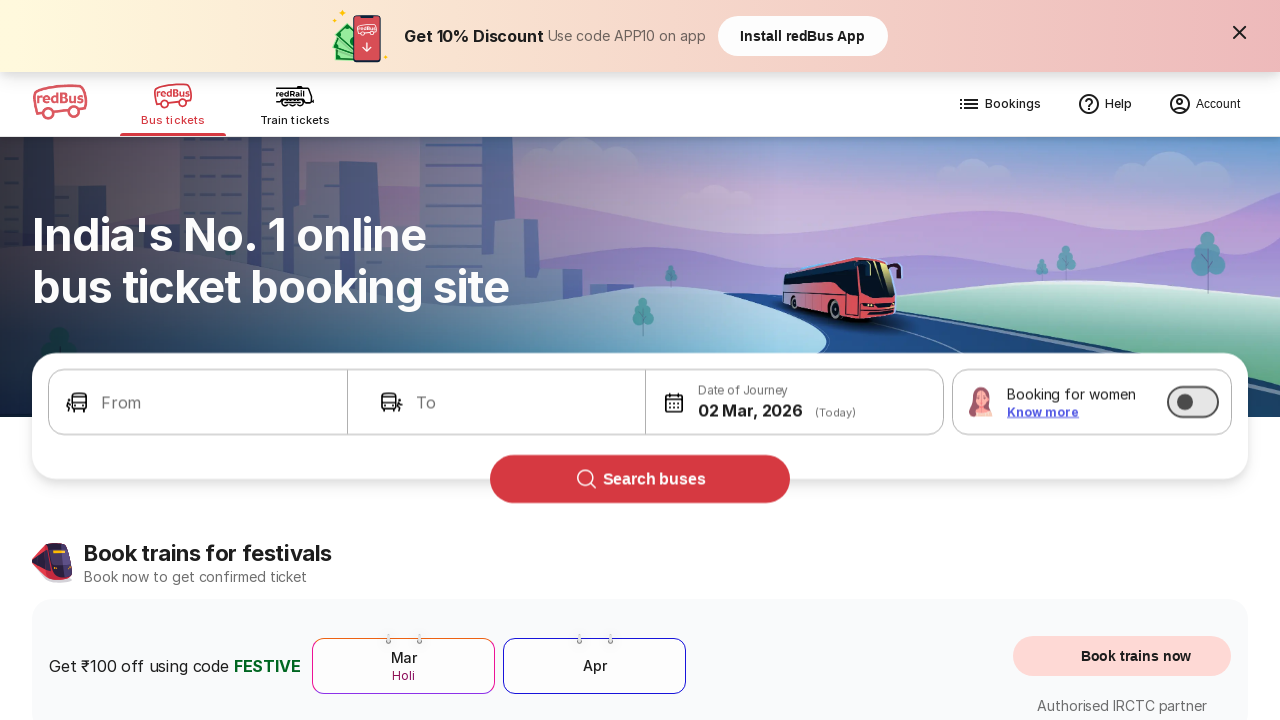